Navigates to Axis Bank homepage and verifies that link elements are present on the page

Starting URL: https://www.axisbank.com/

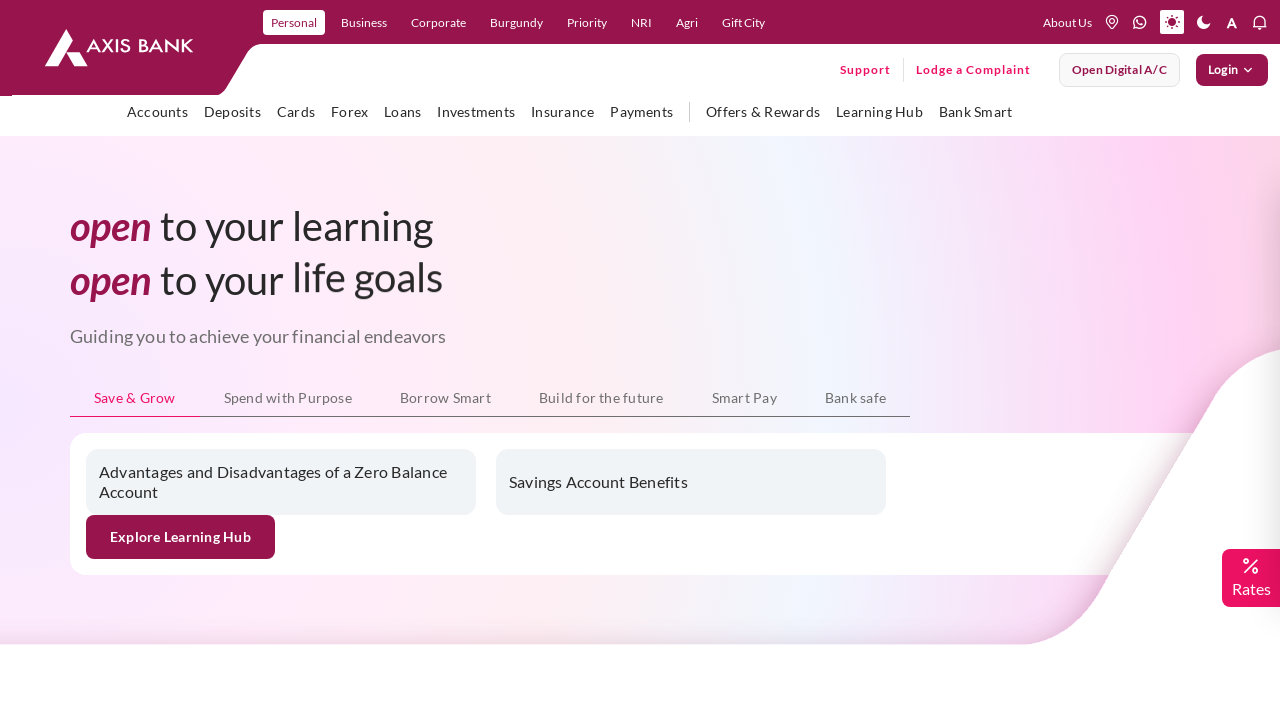

Navigated to Axis Bank homepage
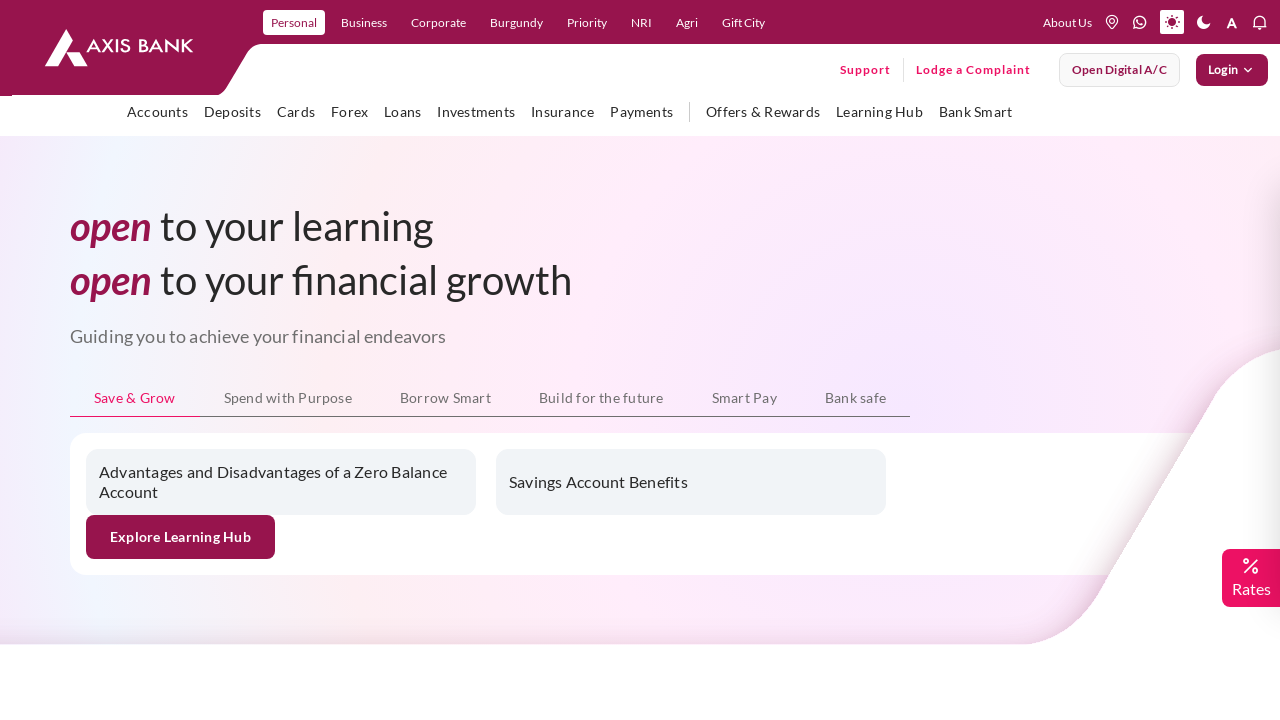

Waited for link elements to be present on the page
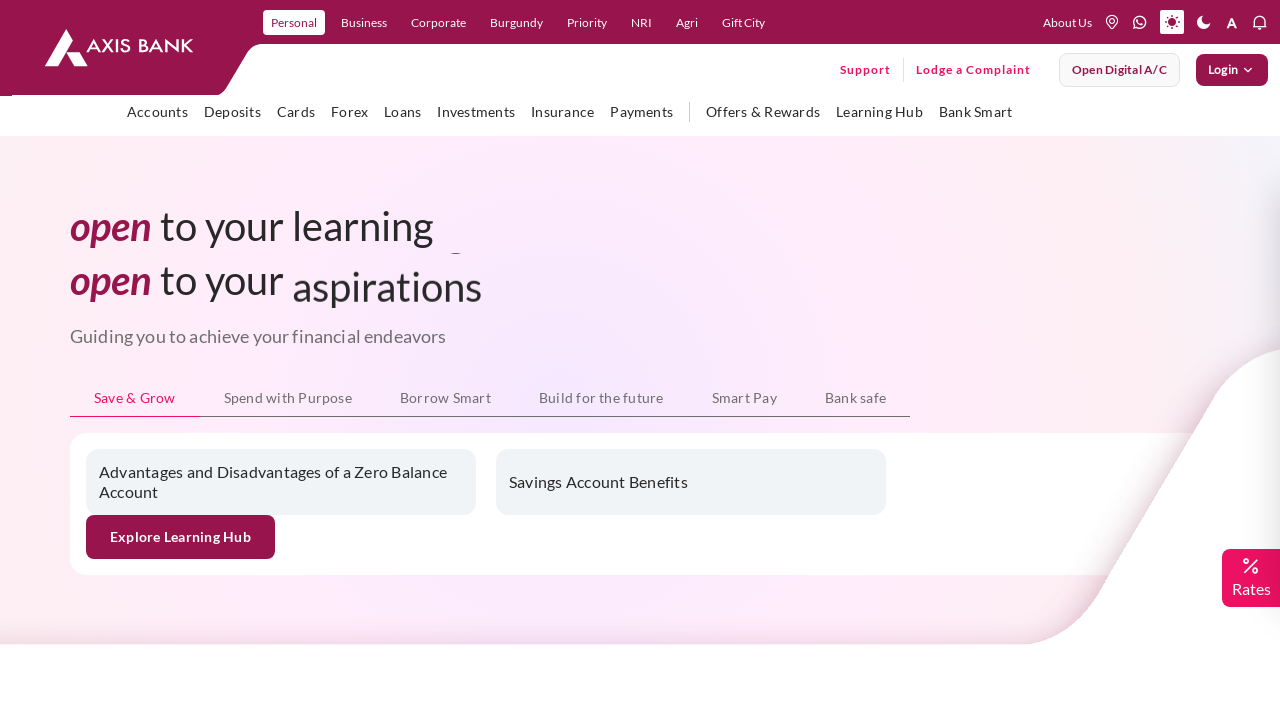

Located all link elements on the page
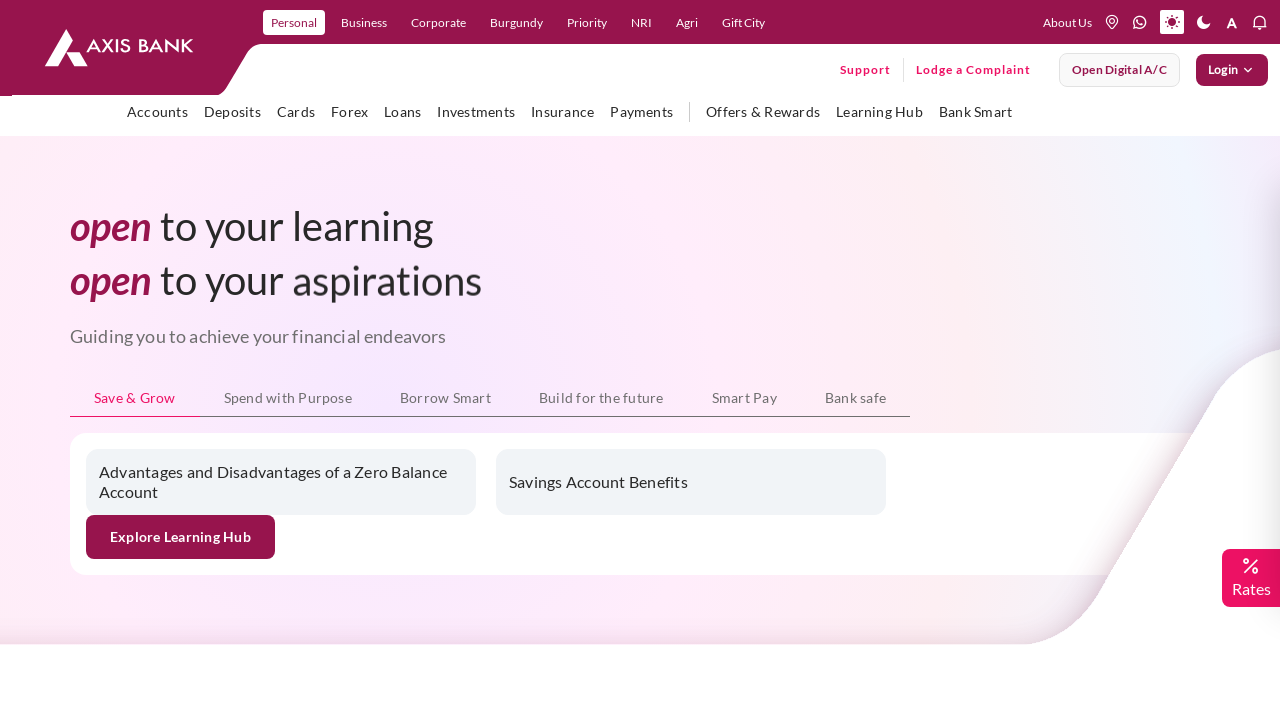

Verified that links are present on Axis Bank homepage
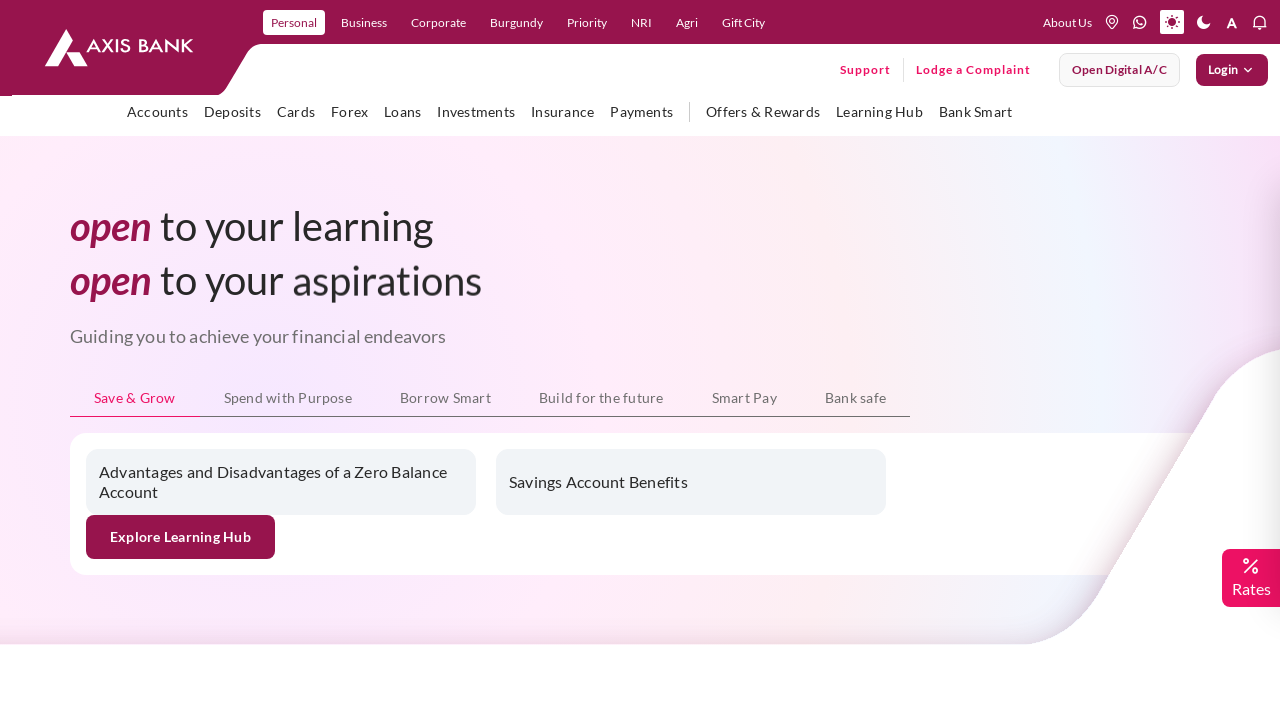

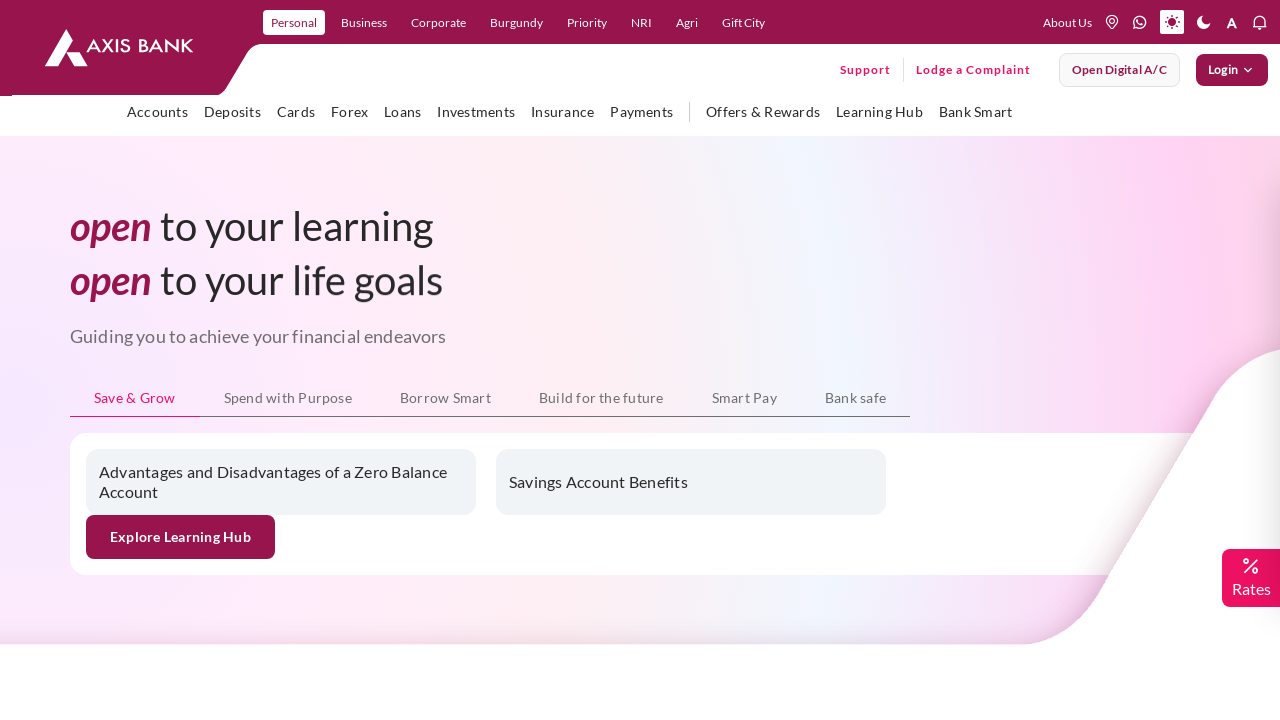